Tests handling of a timed JavaScript alert by clicking a button that triggers an alert after a delay, waiting for the alert to appear, and accepting it.

Starting URL: https://demoqa.com/alerts

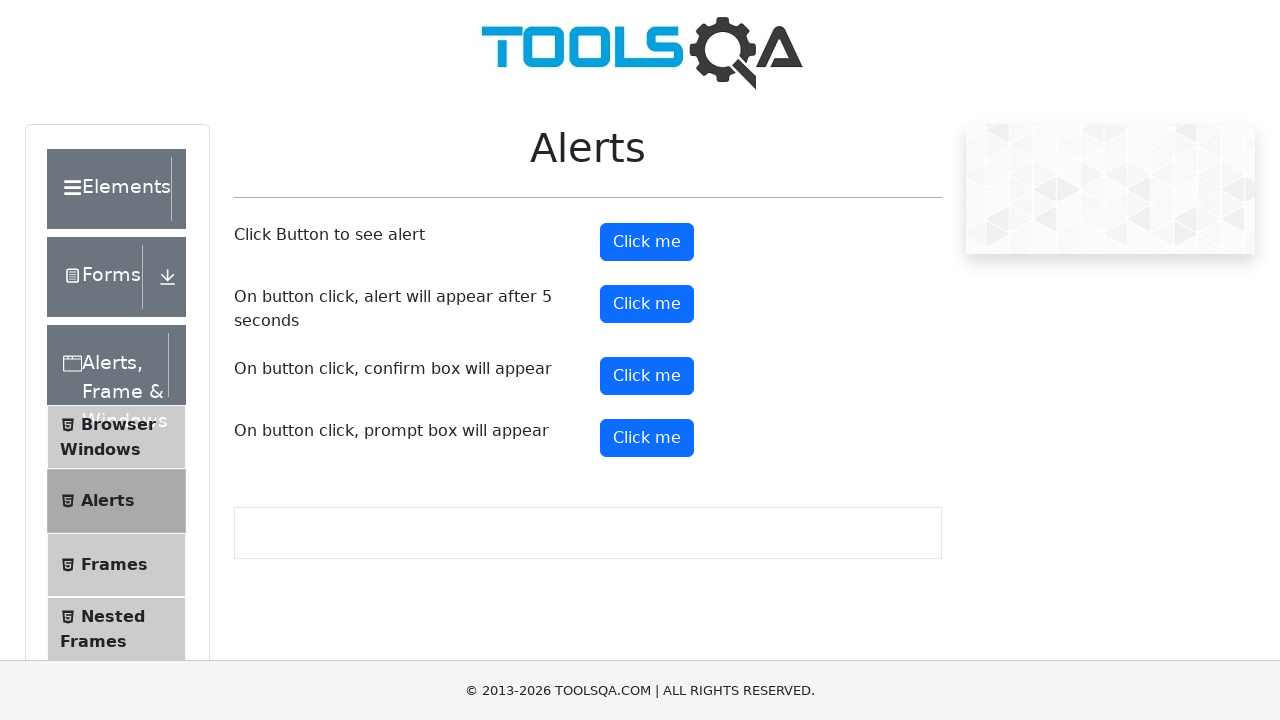

Clicked the timer alert button to trigger delayed alert at (647, 304) on #timerAlertButton
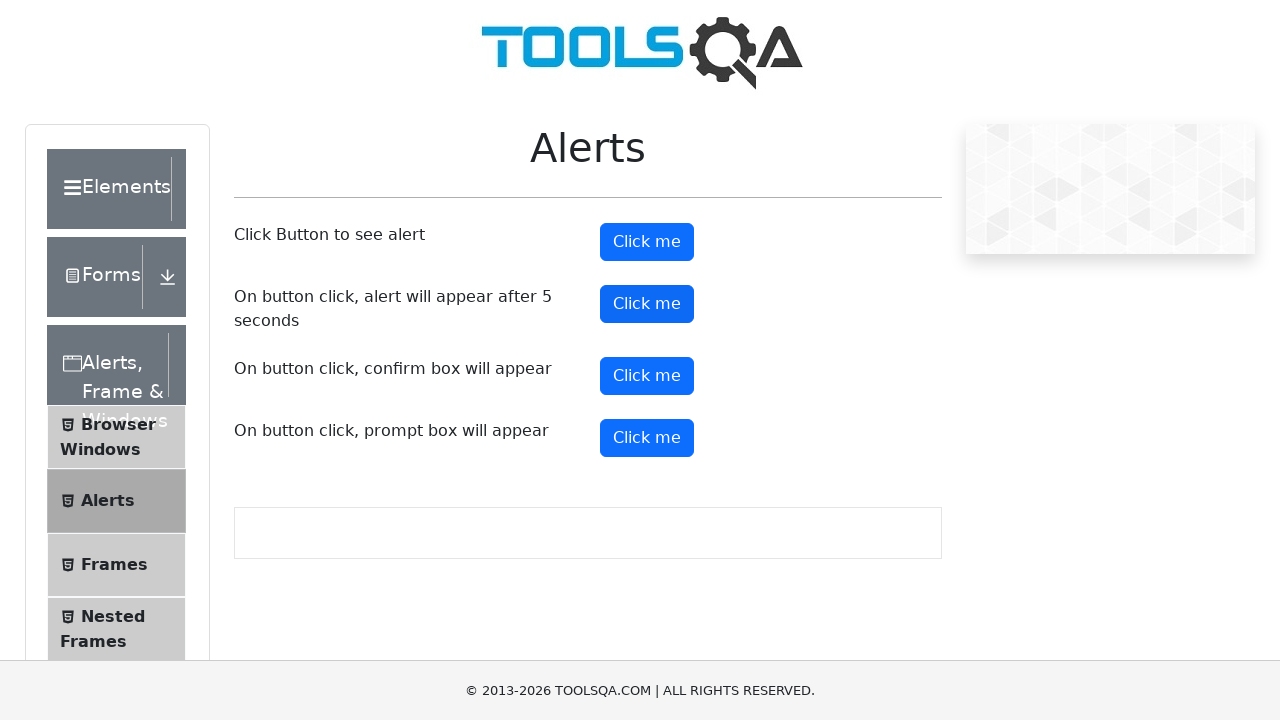

Registered dialog handler to accept alerts automatically
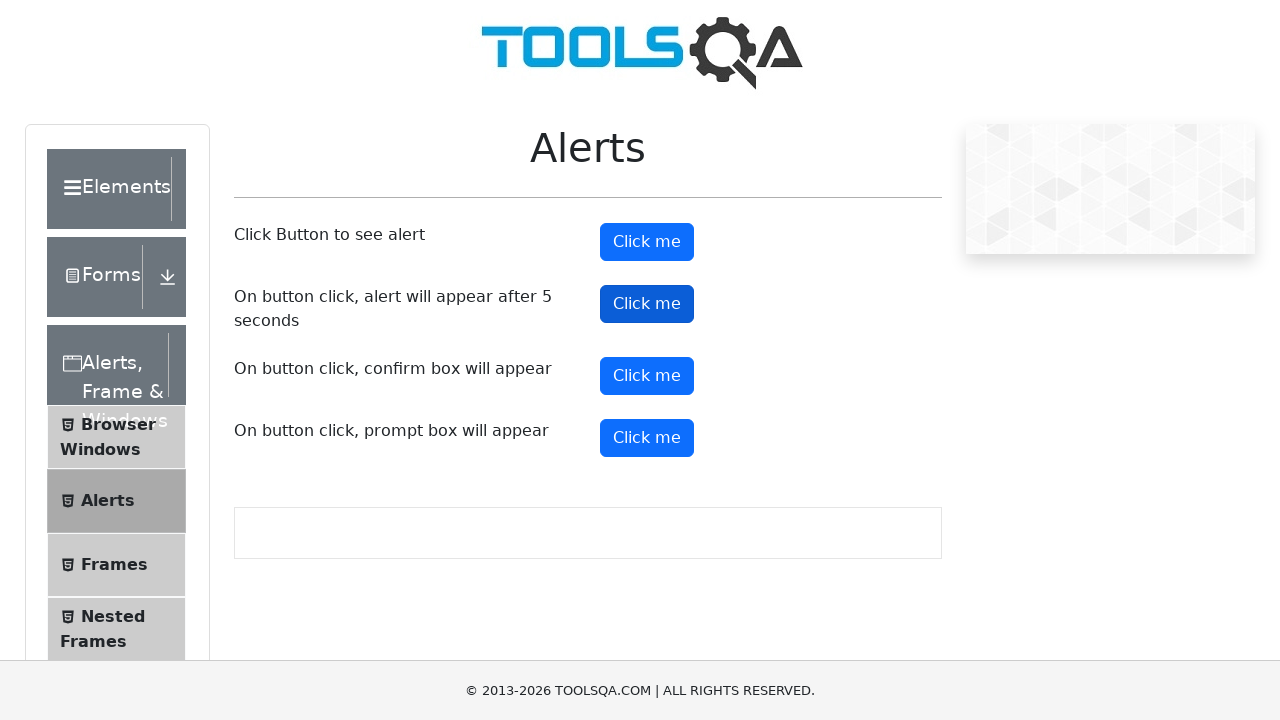

Waited 6 seconds for alert to appear and be accepted
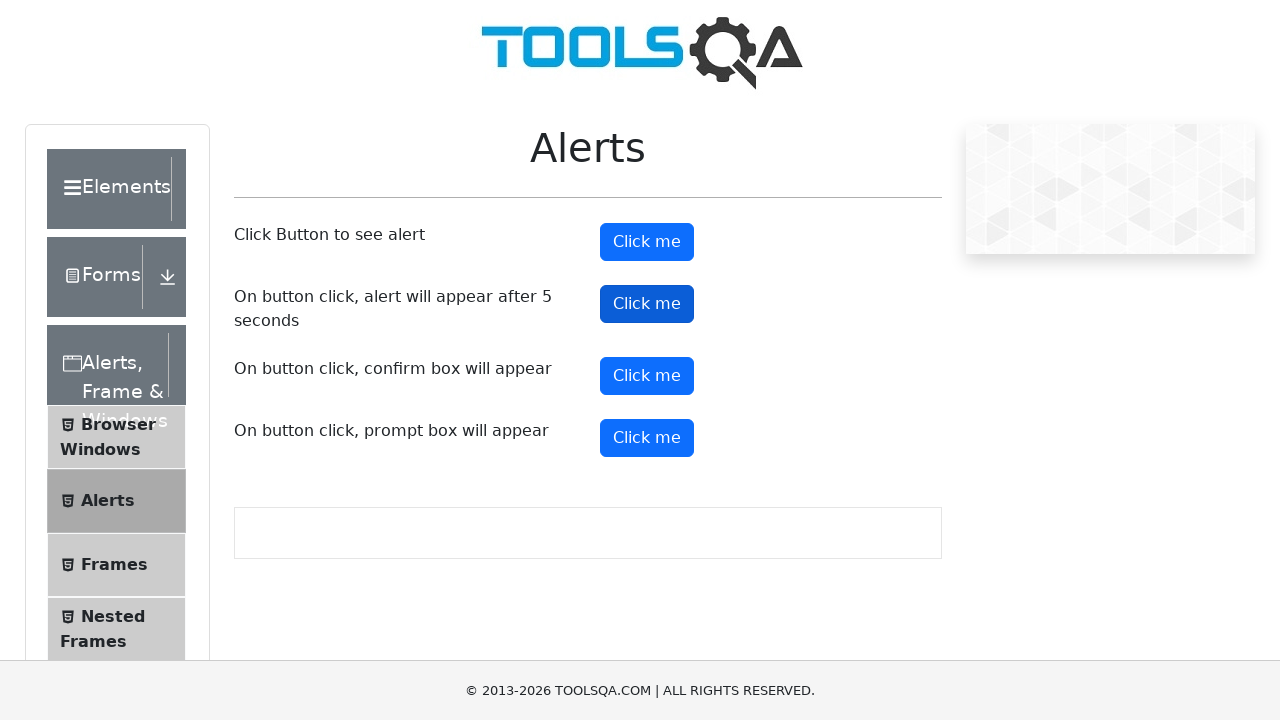

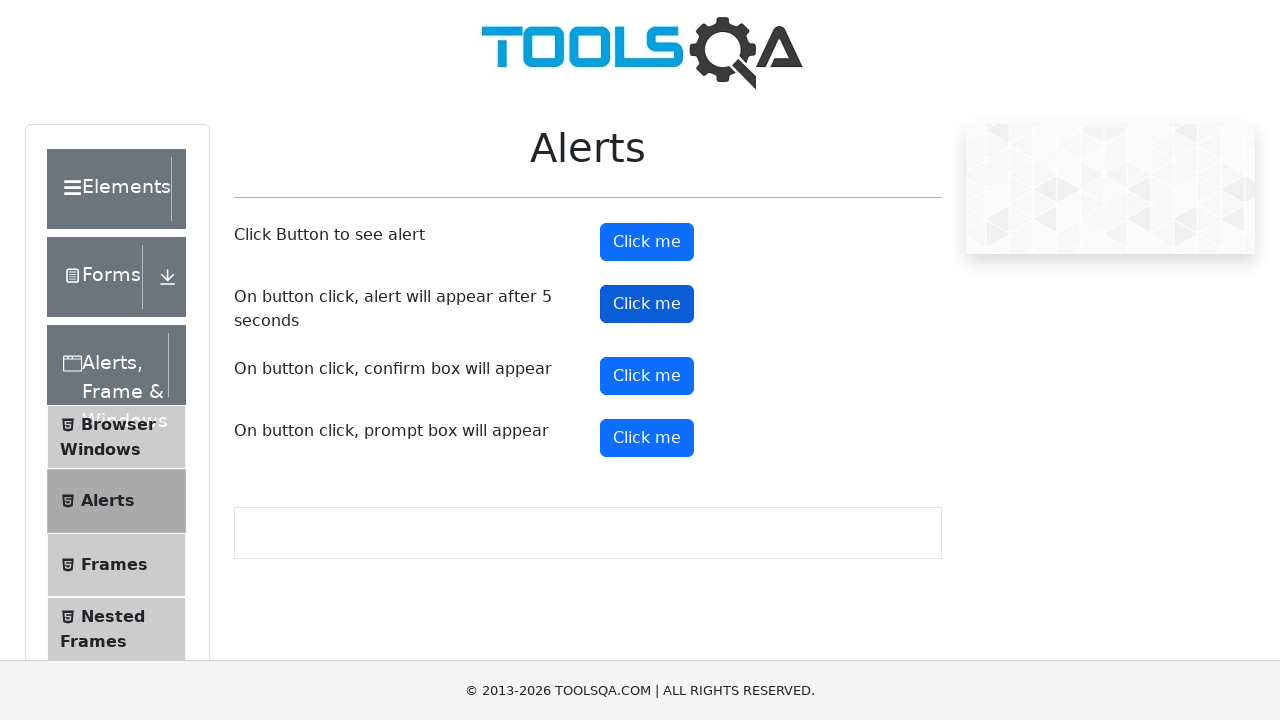